Tests the search functionality on TuoiTre news website by clicking the search button, entering a search query, and submitting the search form

Starting URL: https://tuoitre.vn

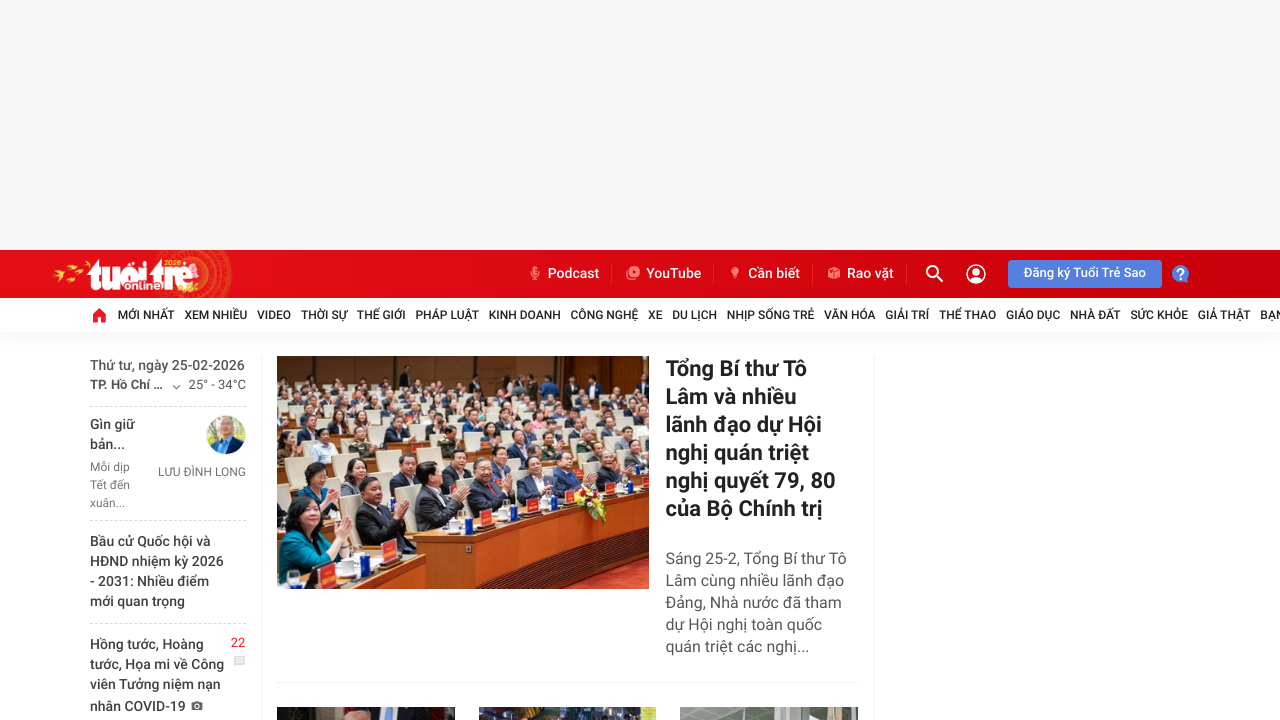

Clicked search button to open search input at (935, 274) on .header__search
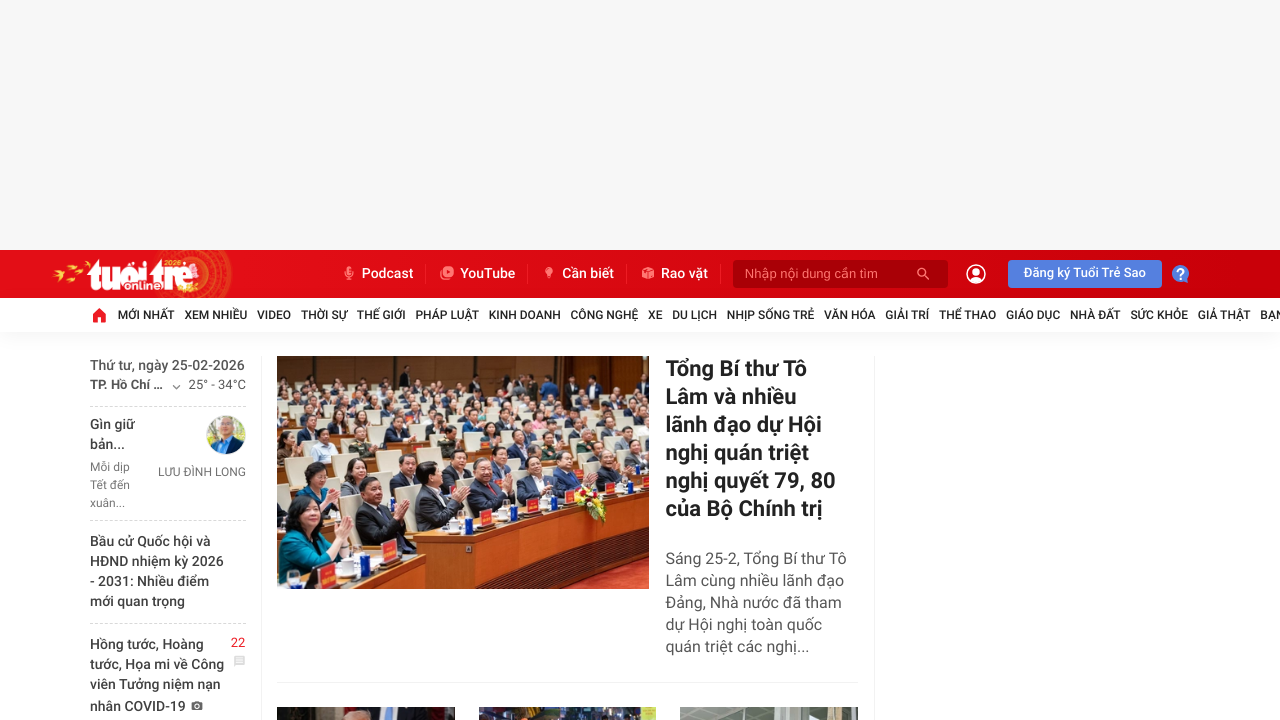

Filled search field with 'Alibaba' on .input-search.txt-search
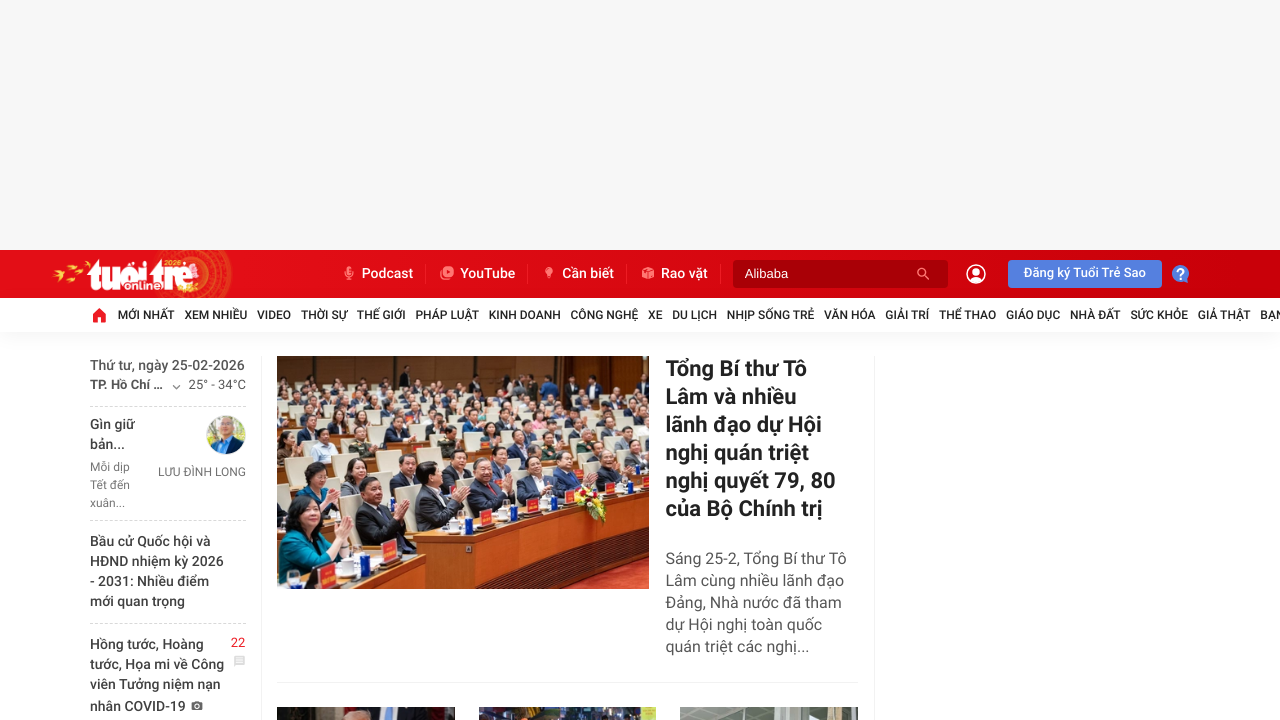

Submitted search form by pressing Enter on .input-search.txt-search
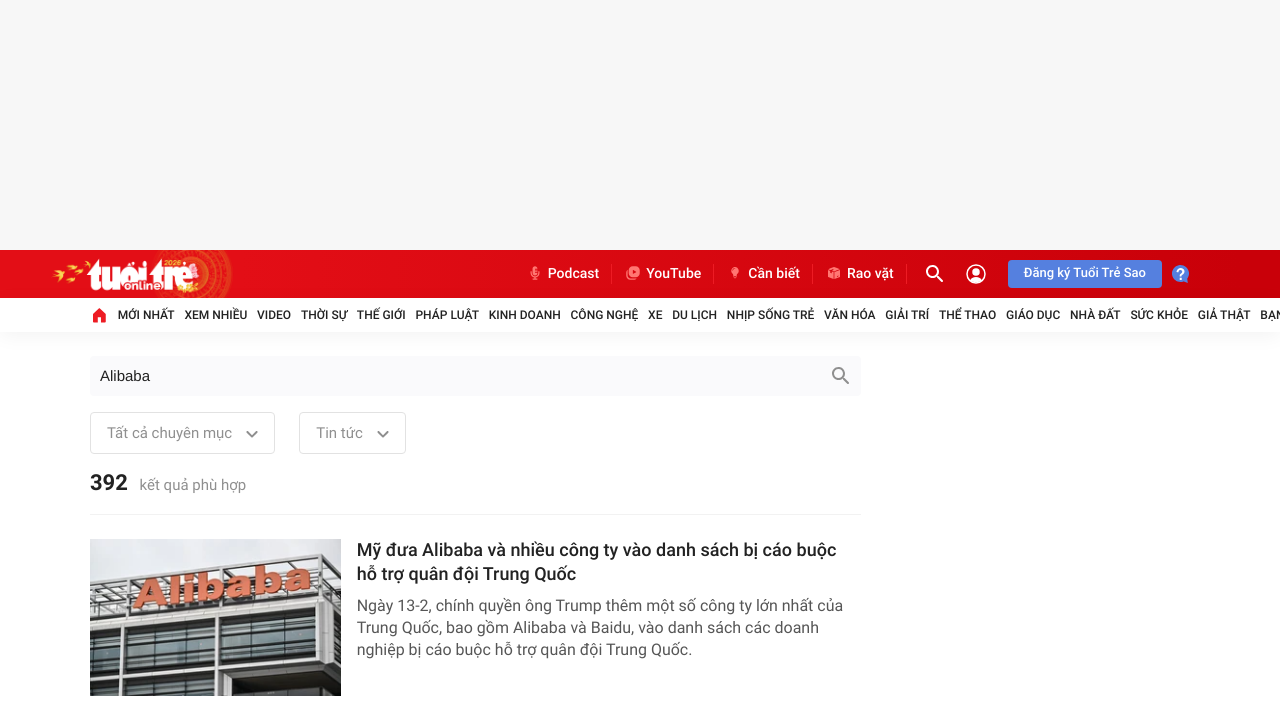

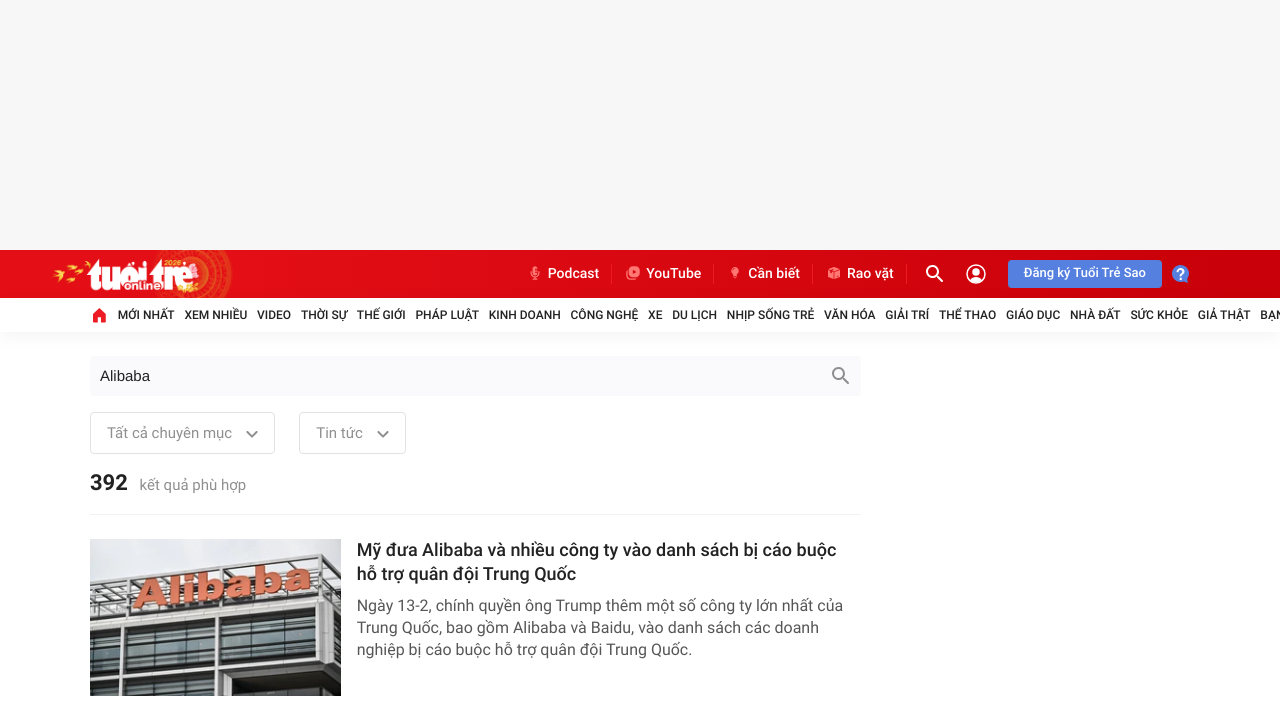